Tests drag and drop combining mouse actions with JavaScript drag events dispatch

Starting URL: https://jqueryui.com/resources/demos/droppable/default.html

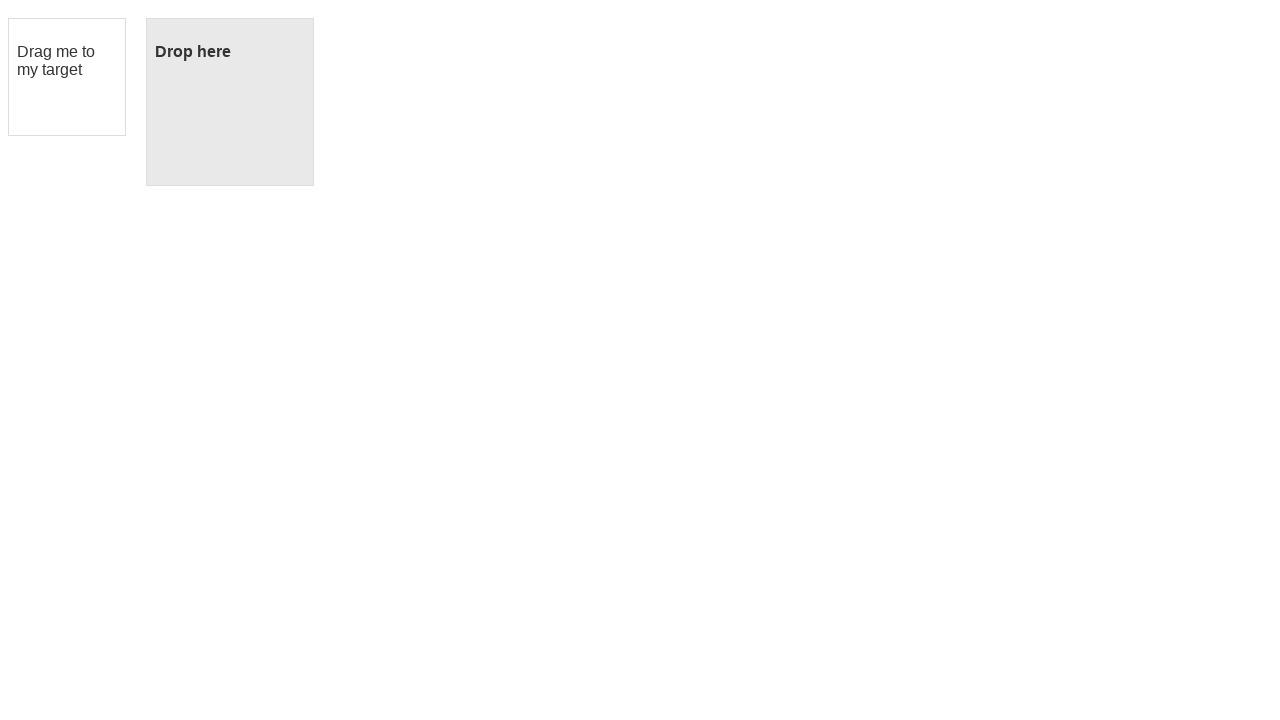

Located draggable element
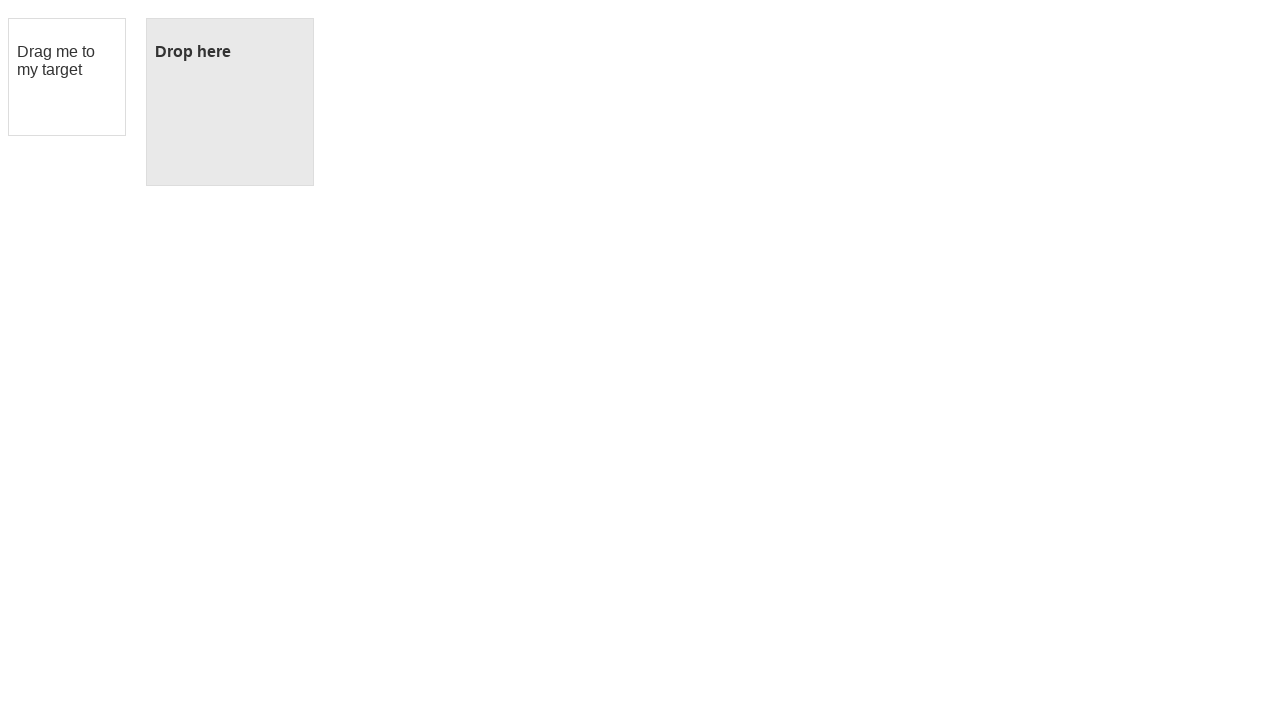

Located droppable element
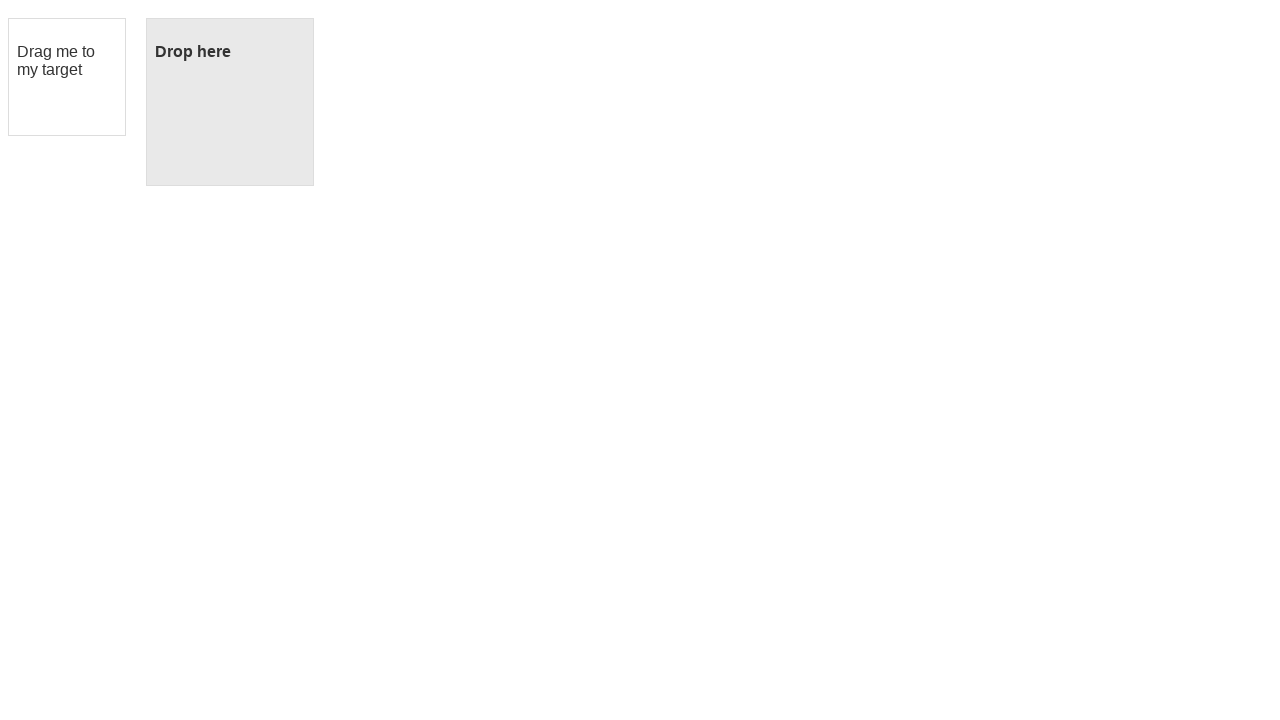

Waited for draggable element to be ready
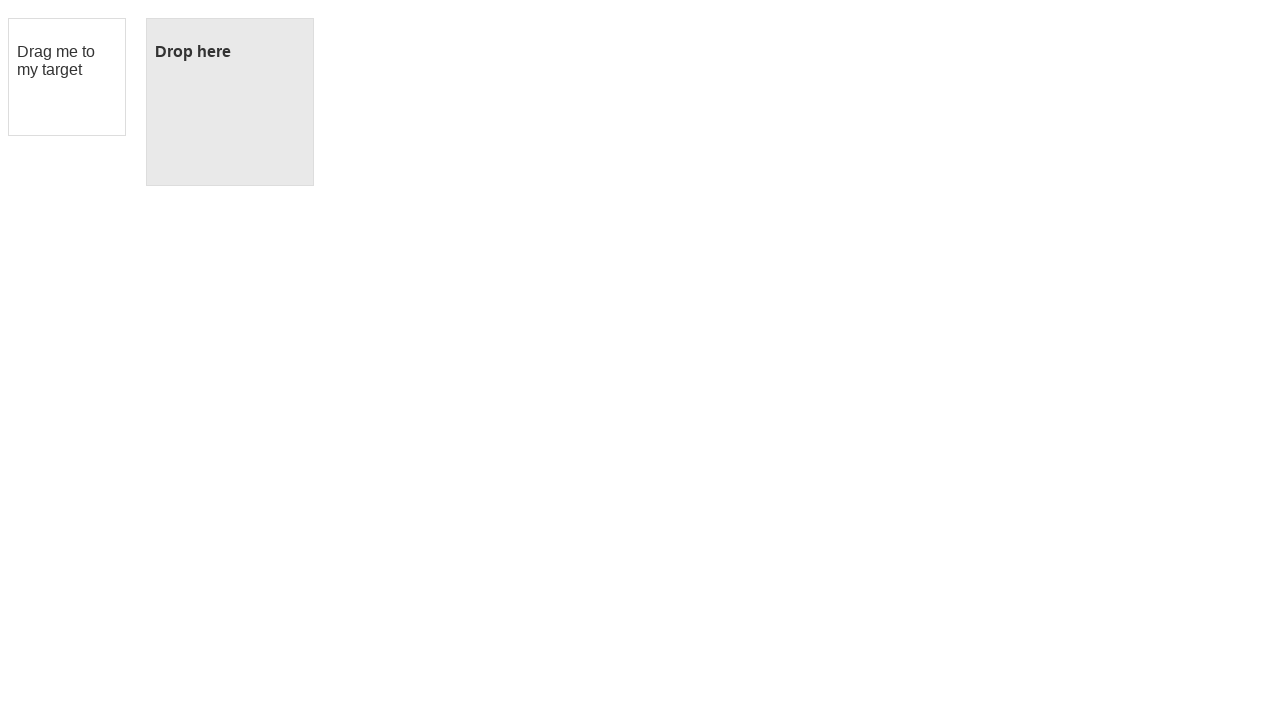

Waited for droppable element to be ready
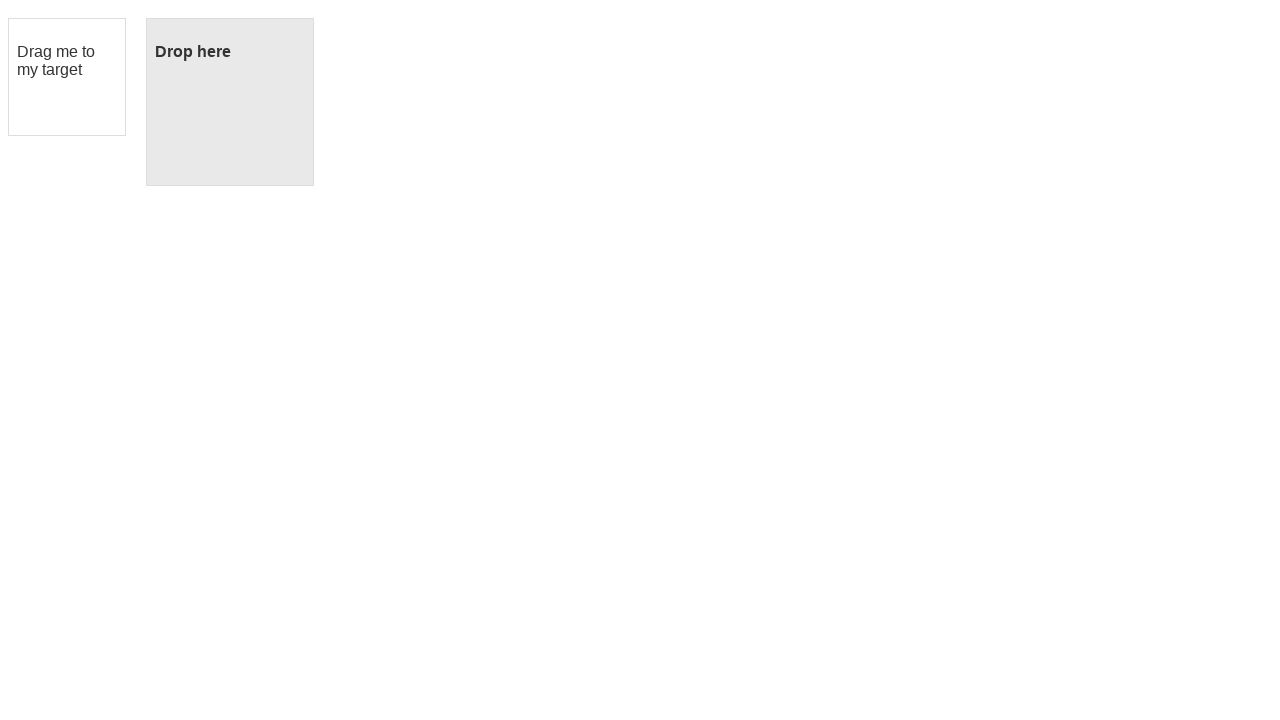

Performed drag and drop action from draggable to droppable element at (230, 102)
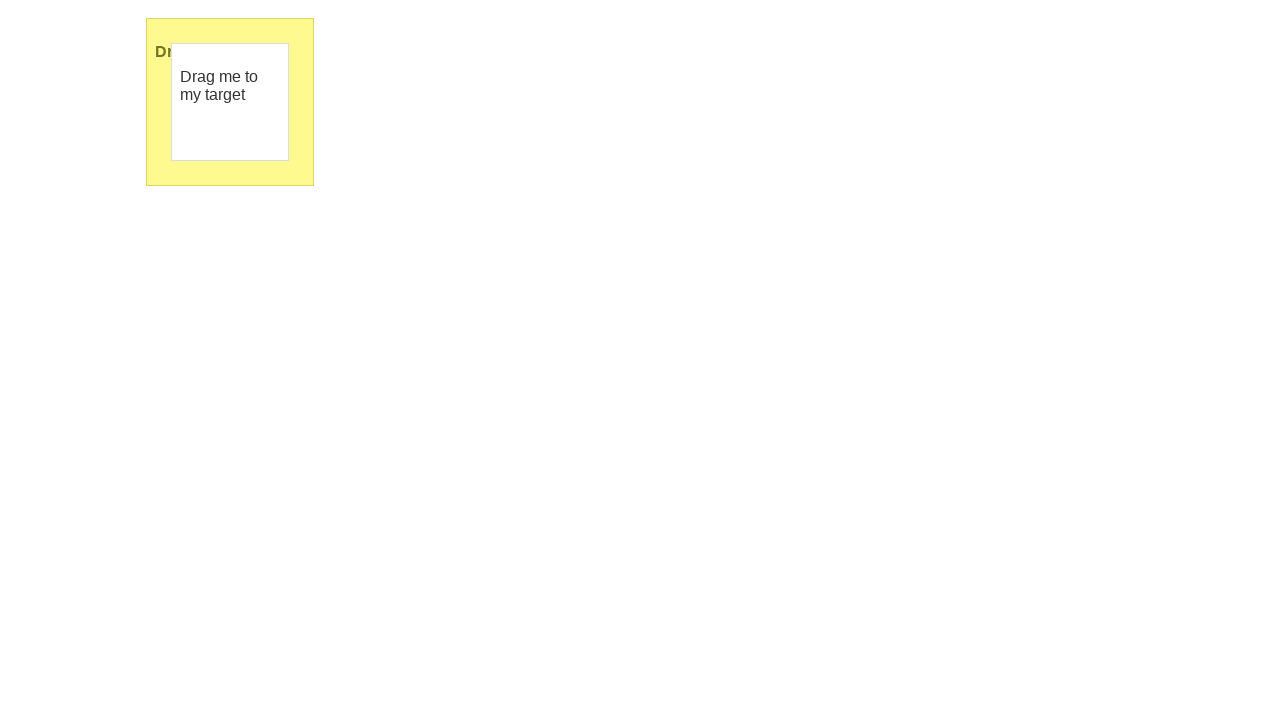

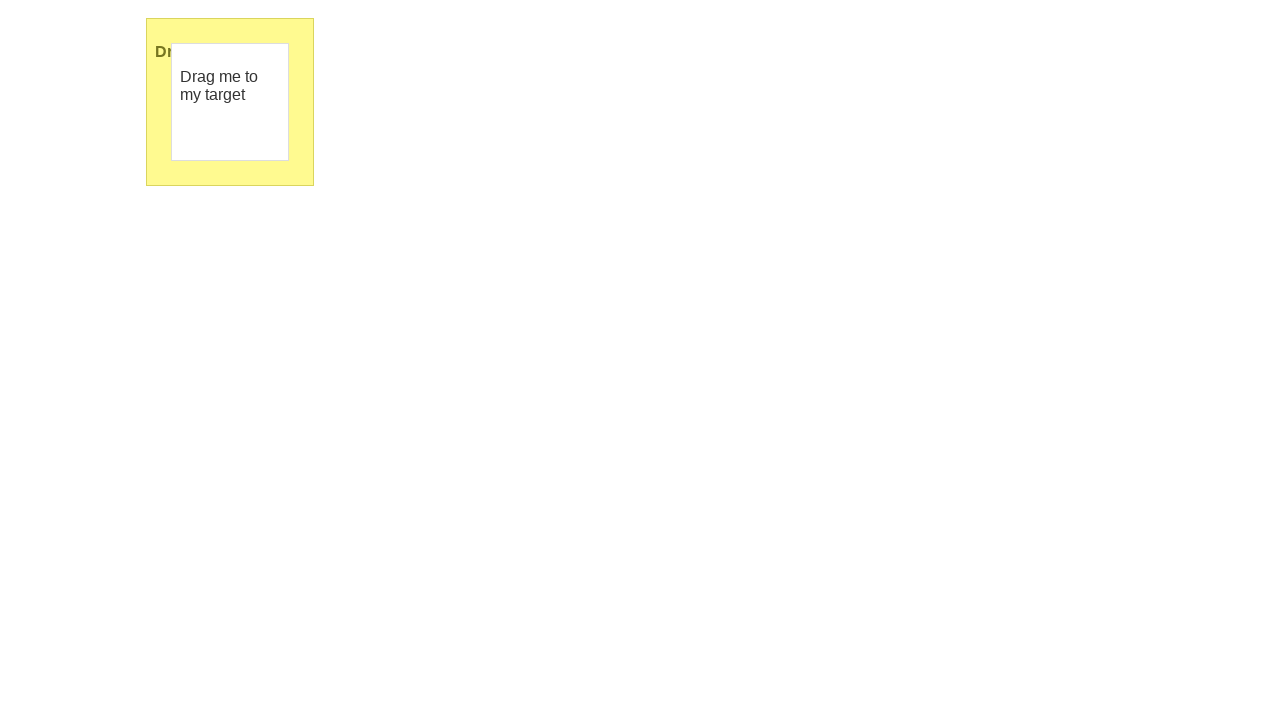